Tests JavaScript alert dialog by clicking a button that triggers an alert and handling the alert popup

Starting URL: https://the-internet.herokuapp.com/javascript_alerts

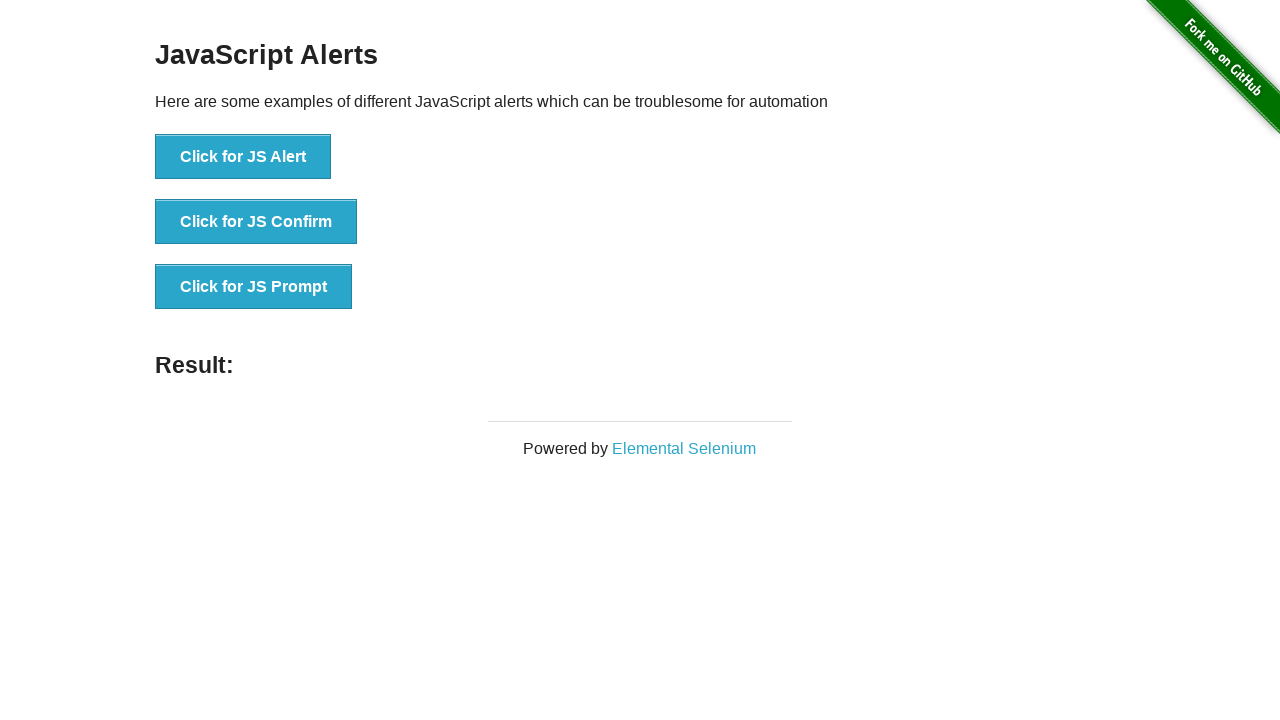

Clicked button to trigger JavaScript alert at (243, 157) on text=Click for JS Alert
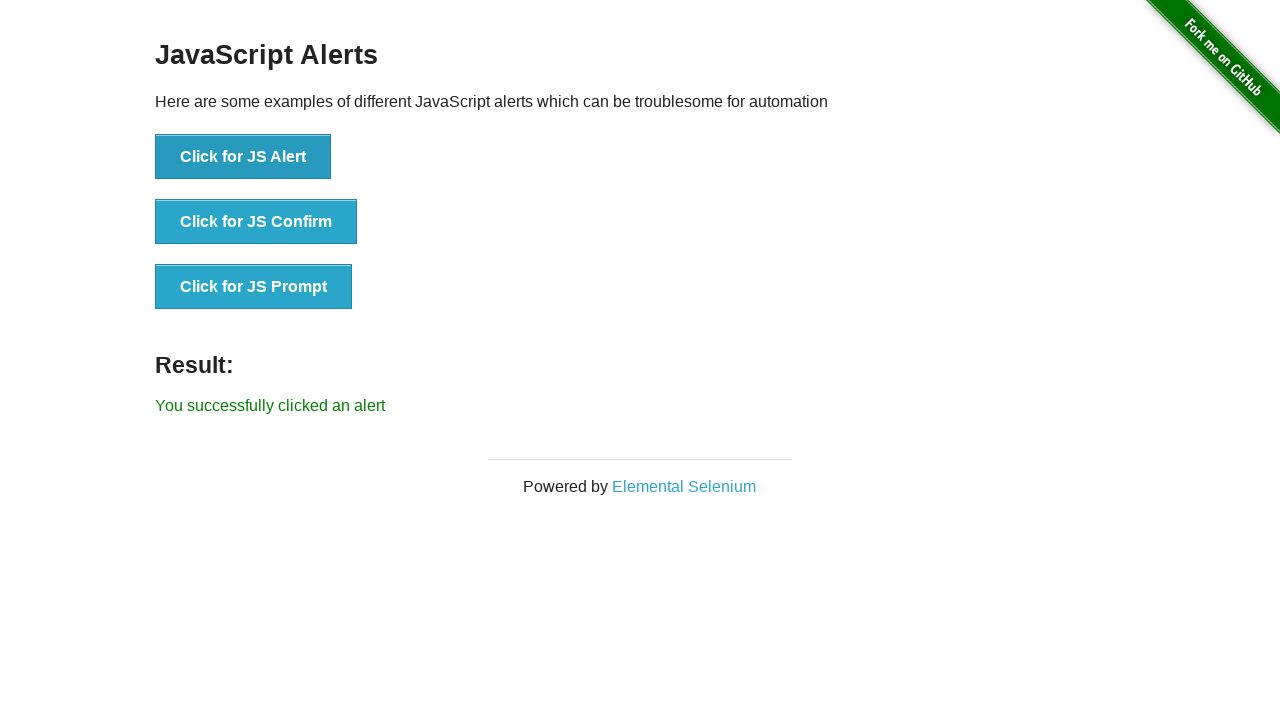

Set up dialog handler to accept alert popup
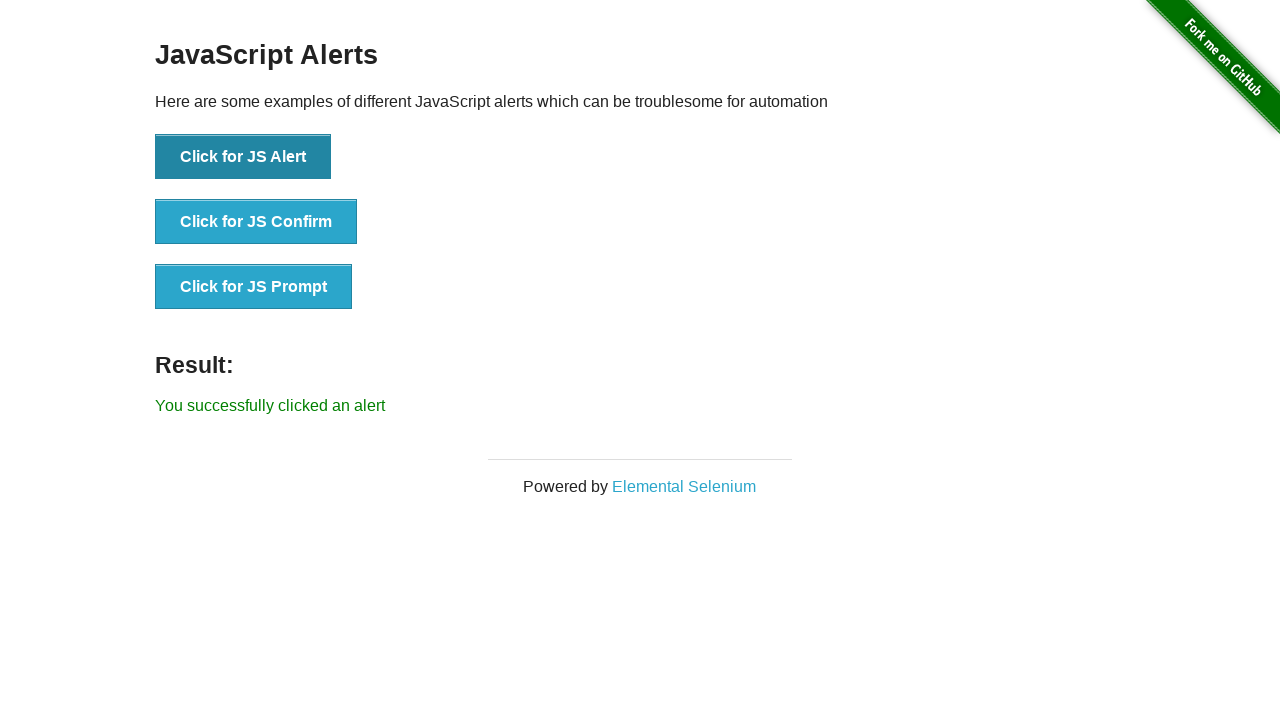

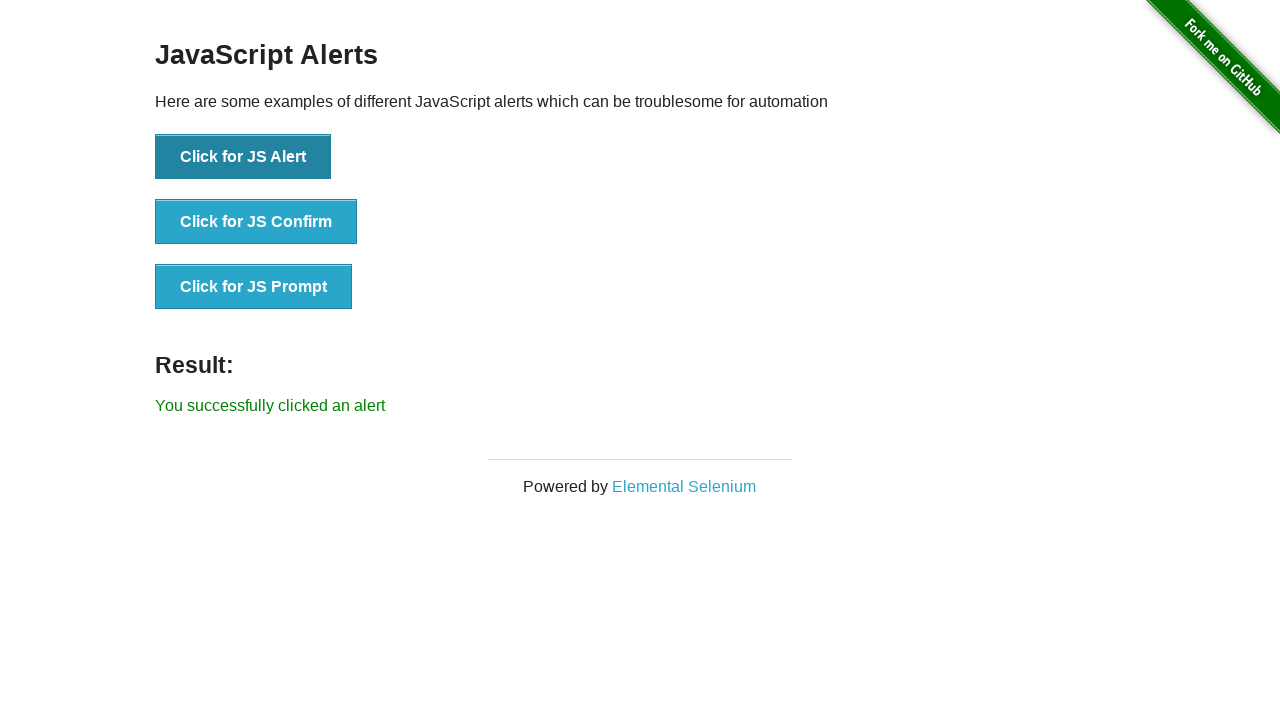